Verifies that the cart page displays as empty when no items have been added

Starting URL: https://www.automationexercise.com/

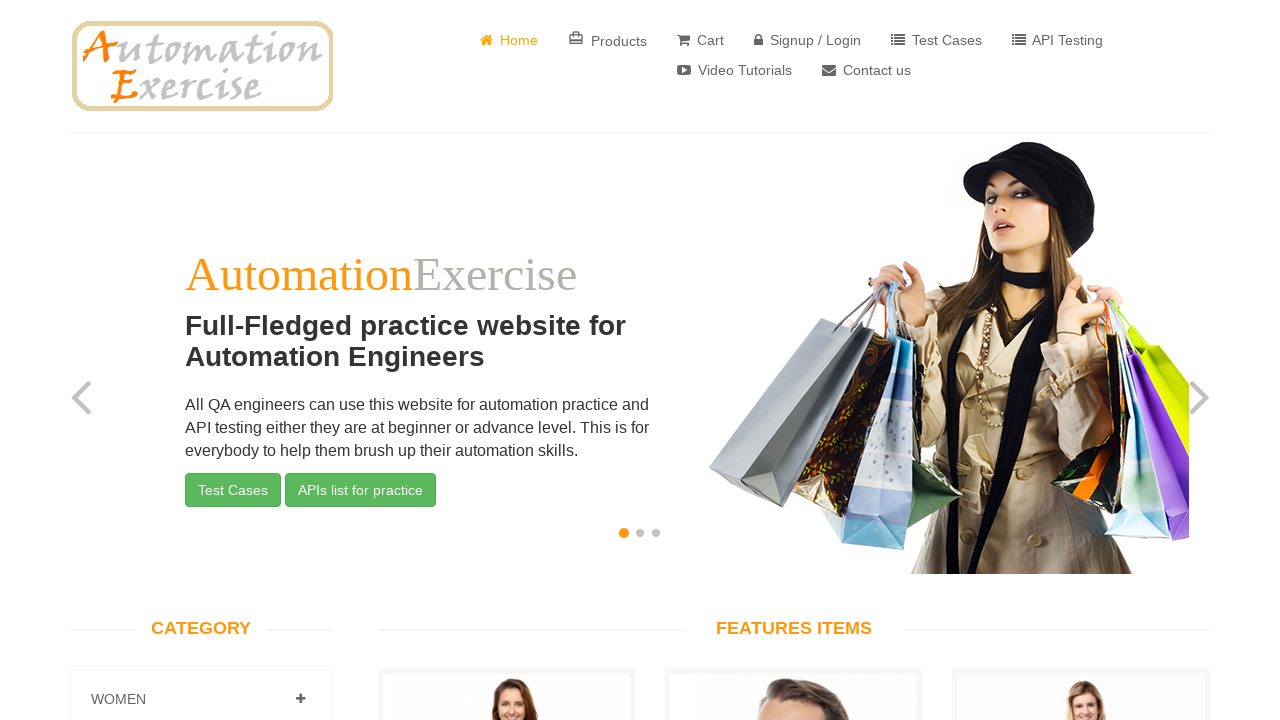

Clicked on Cart button to navigate to cart page at (700, 40) on text=Cart
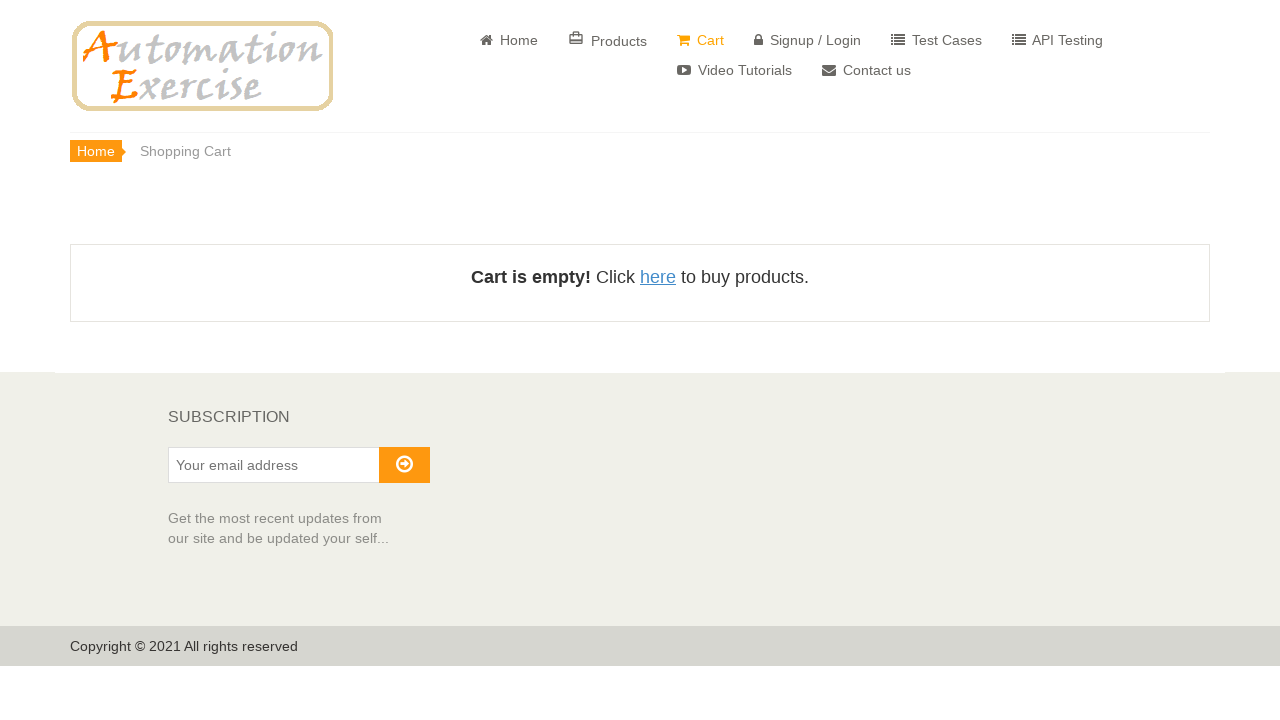

Cart page loaded and cart_info element appeared
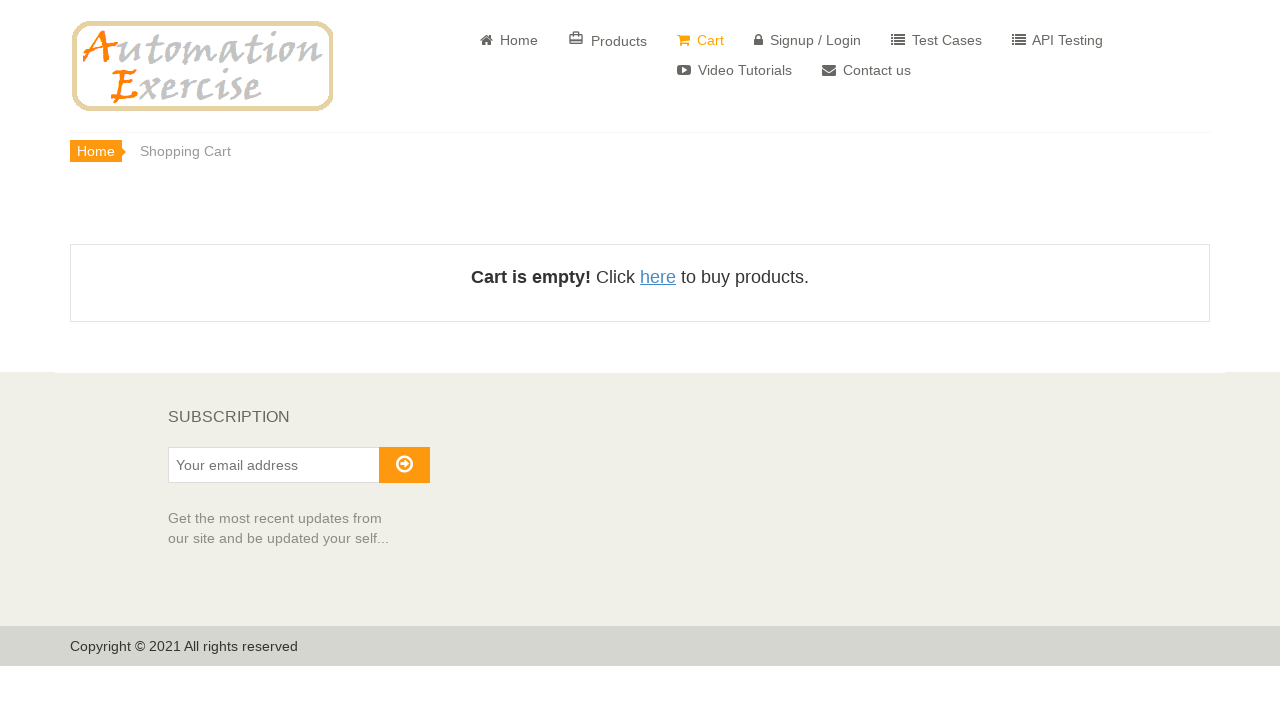

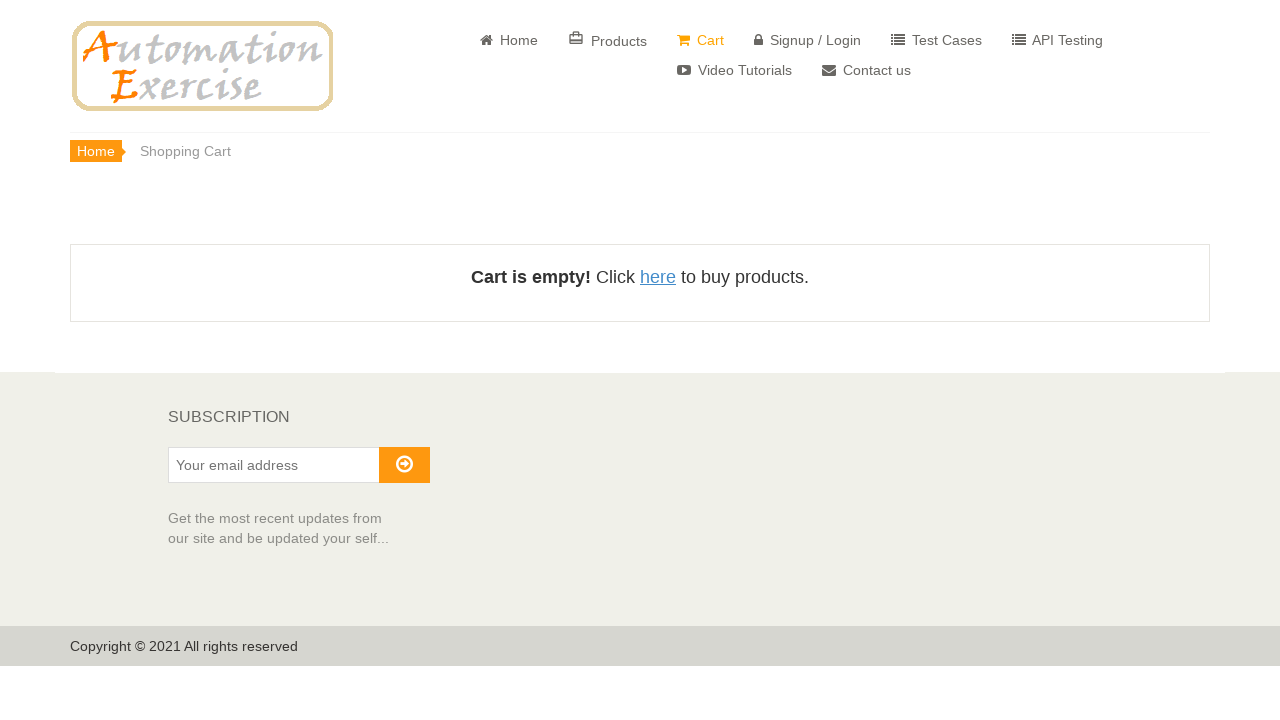